Tests JavaScript scrolling functionality by scrolling to a submit button element on the page

Starting URL: https://demo.automationtesting.in/Register.html

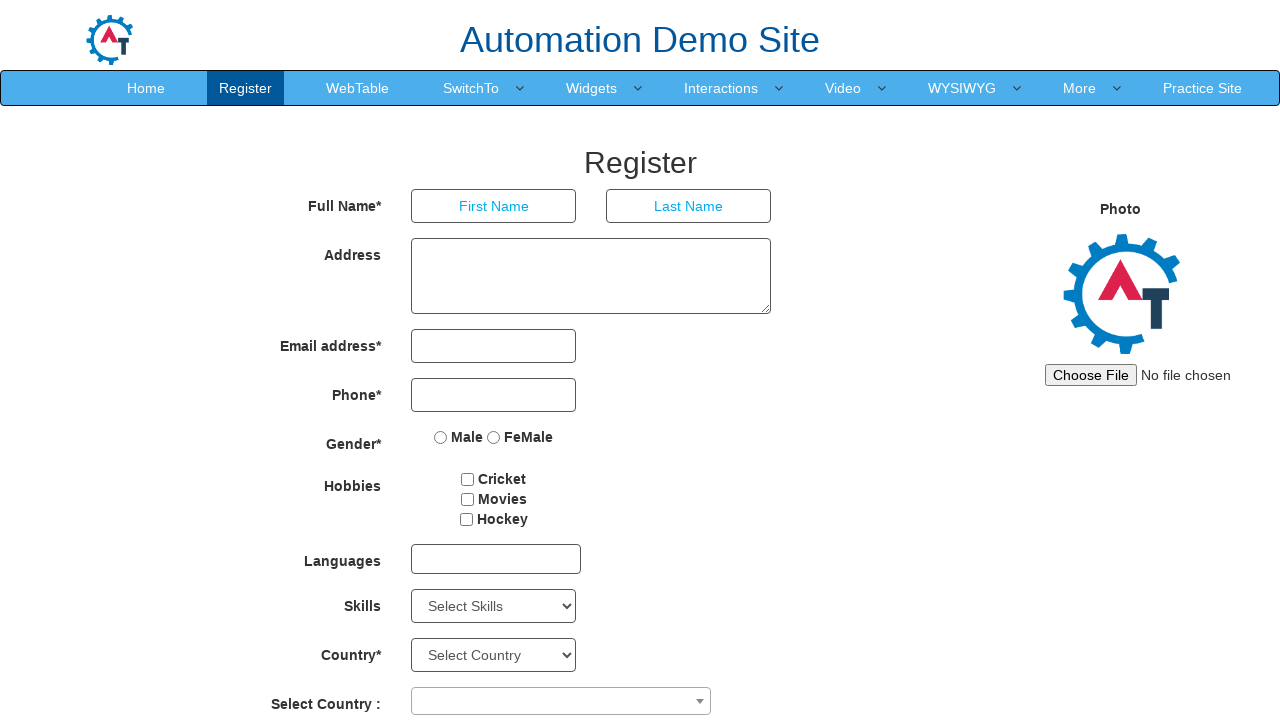

Waited for second password field to load
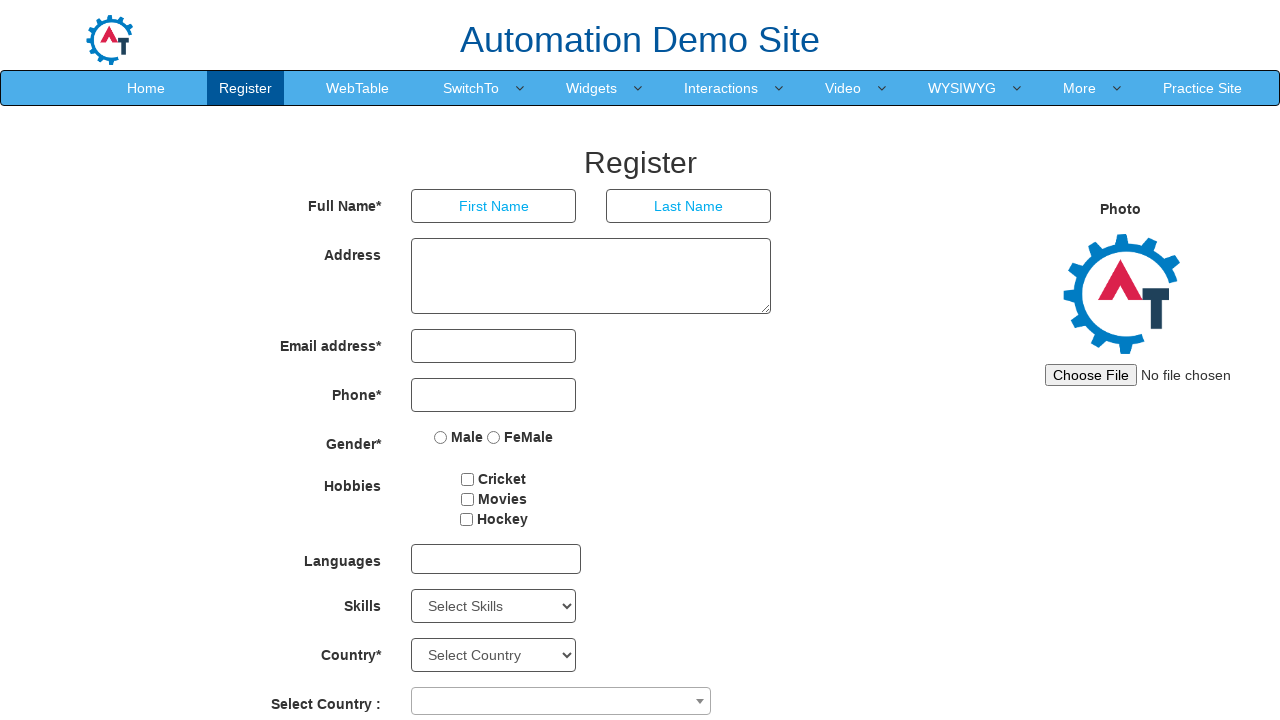

Located submit button element
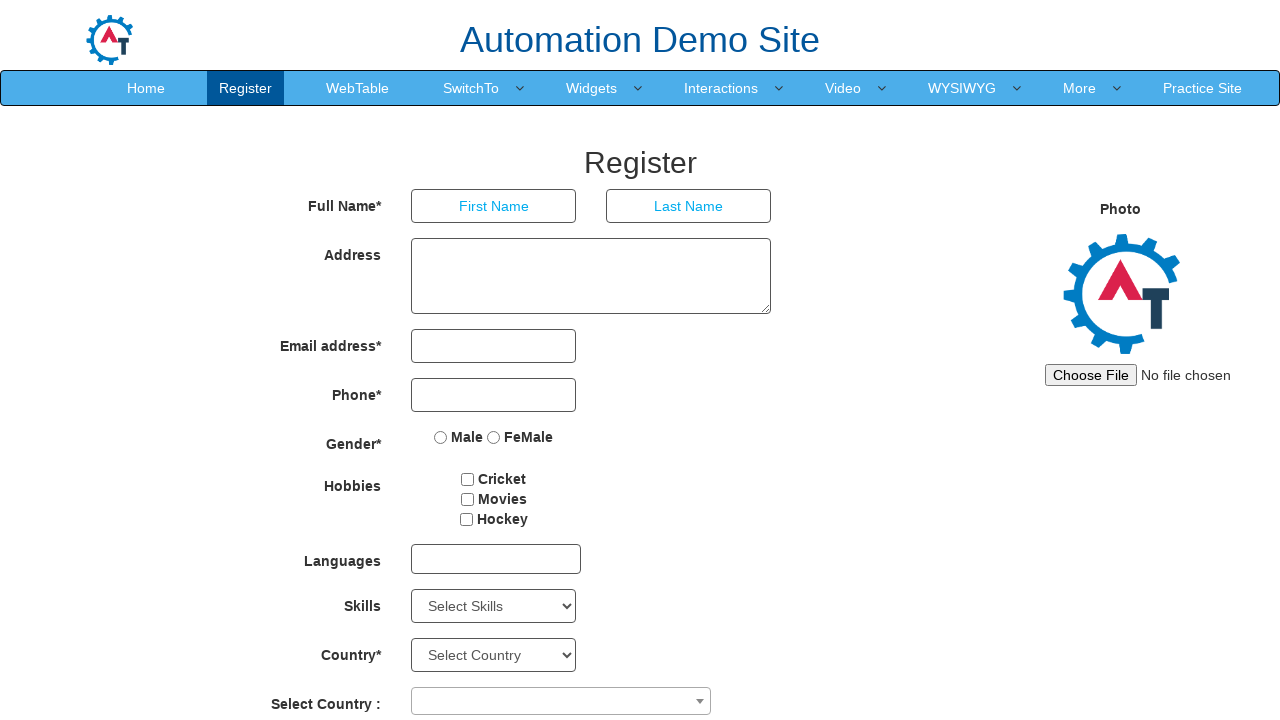

Scrolled to submit button using JavaScript
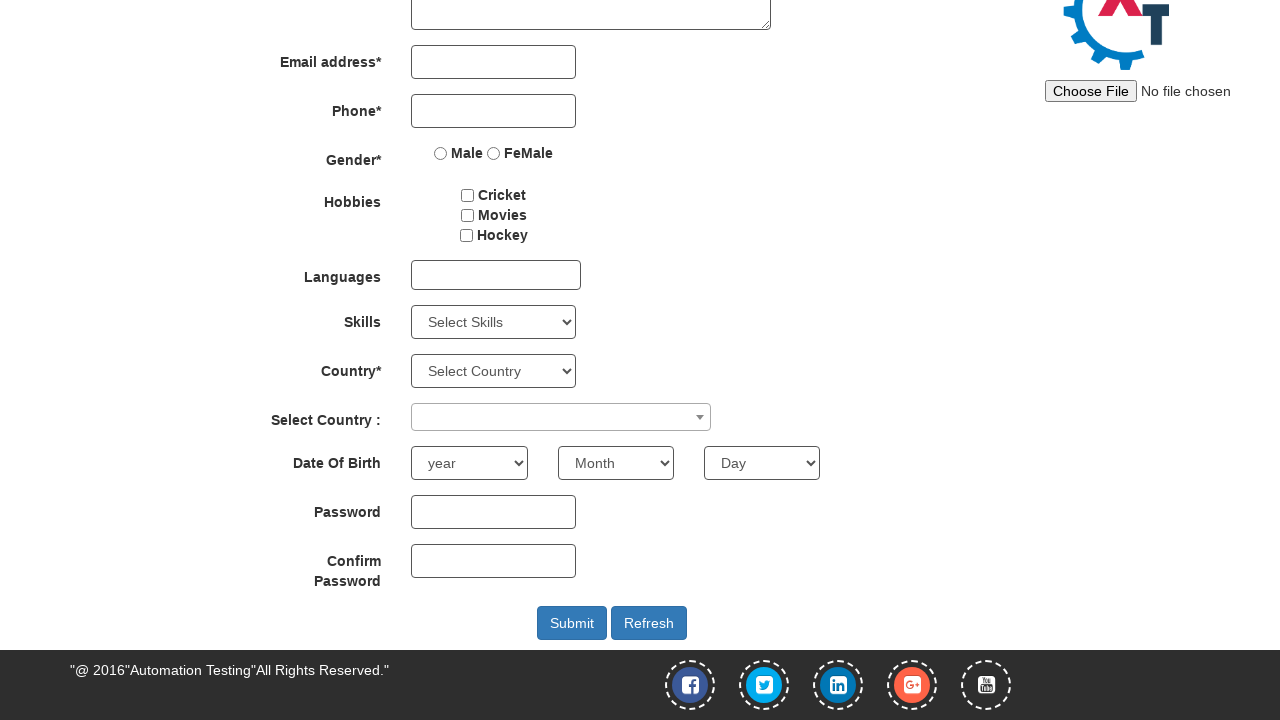

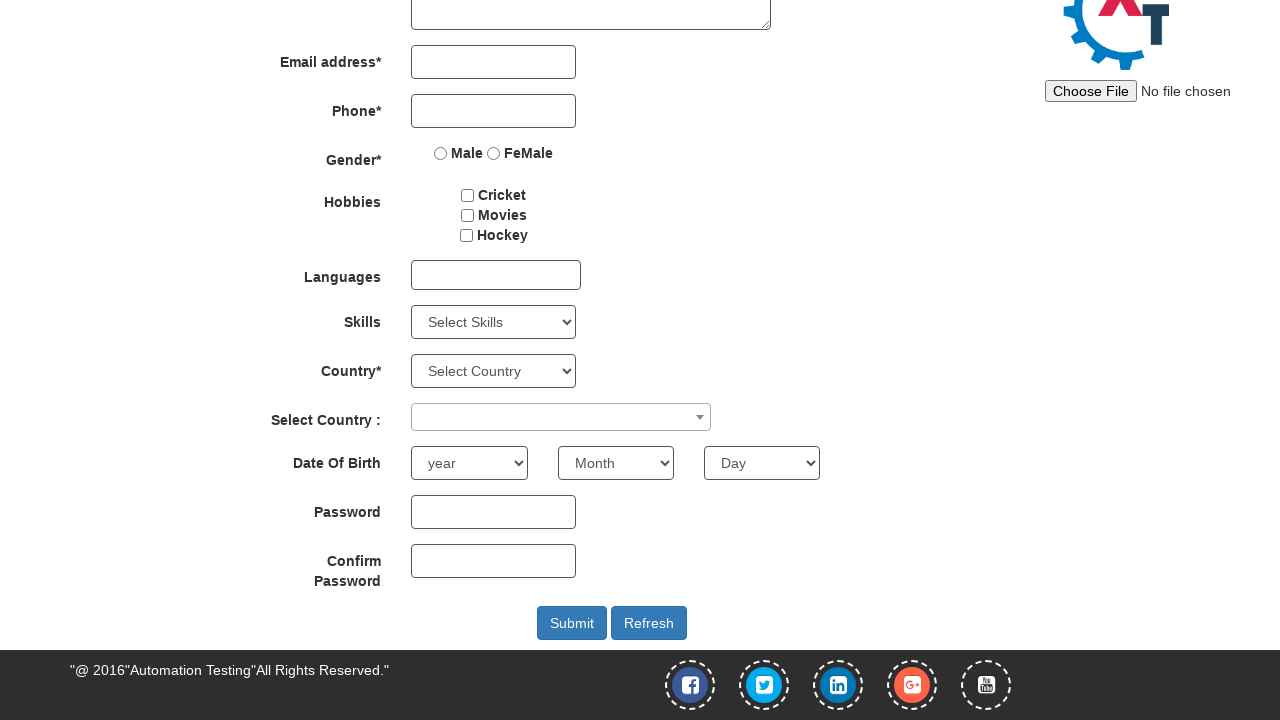